Navigates to SpiceJet airline website and waits for the page to load. The original script had incomplete hover action code that cannot be translated.

Starting URL: https://www.spicejet.com

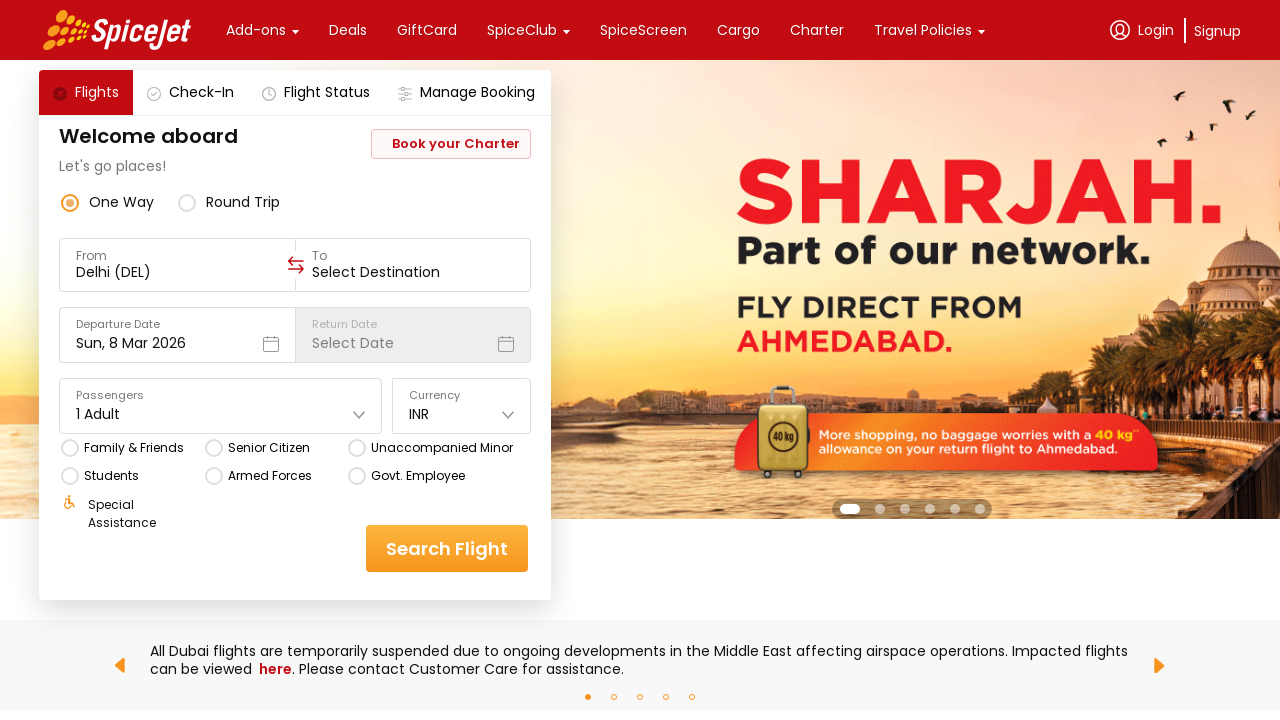

Navigated to SpiceJet airline website
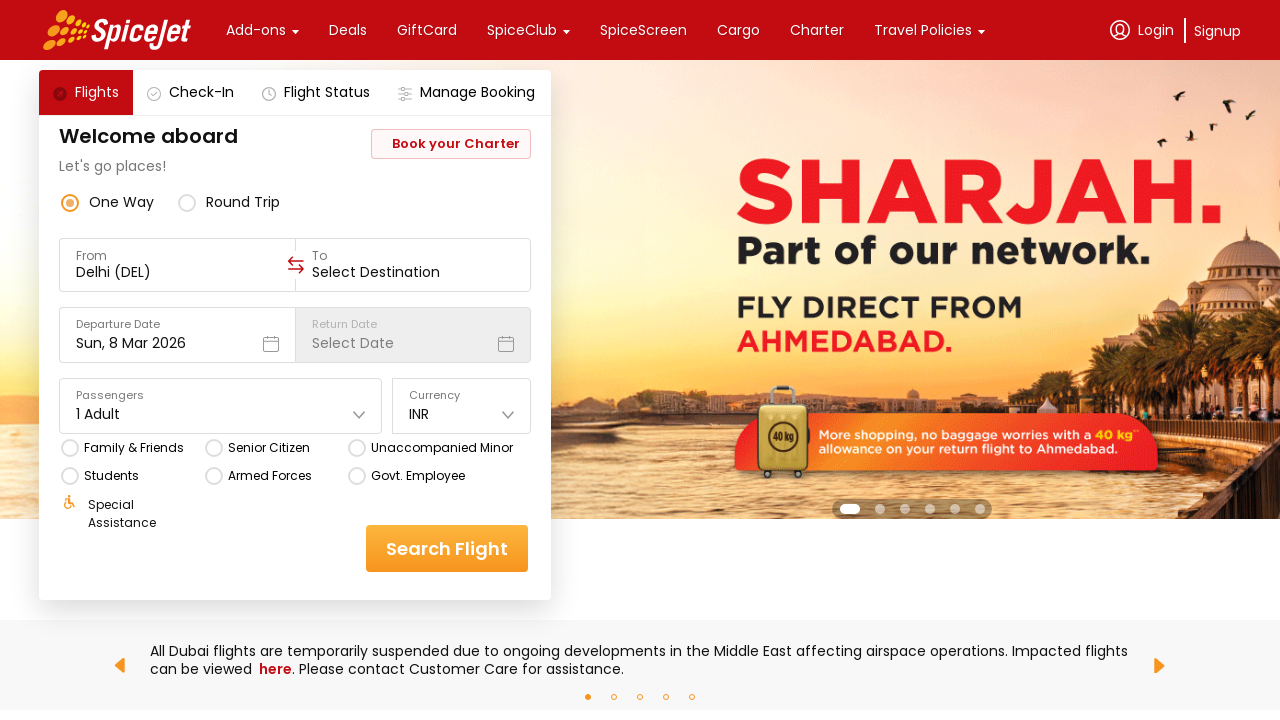

Page DOM content loaded
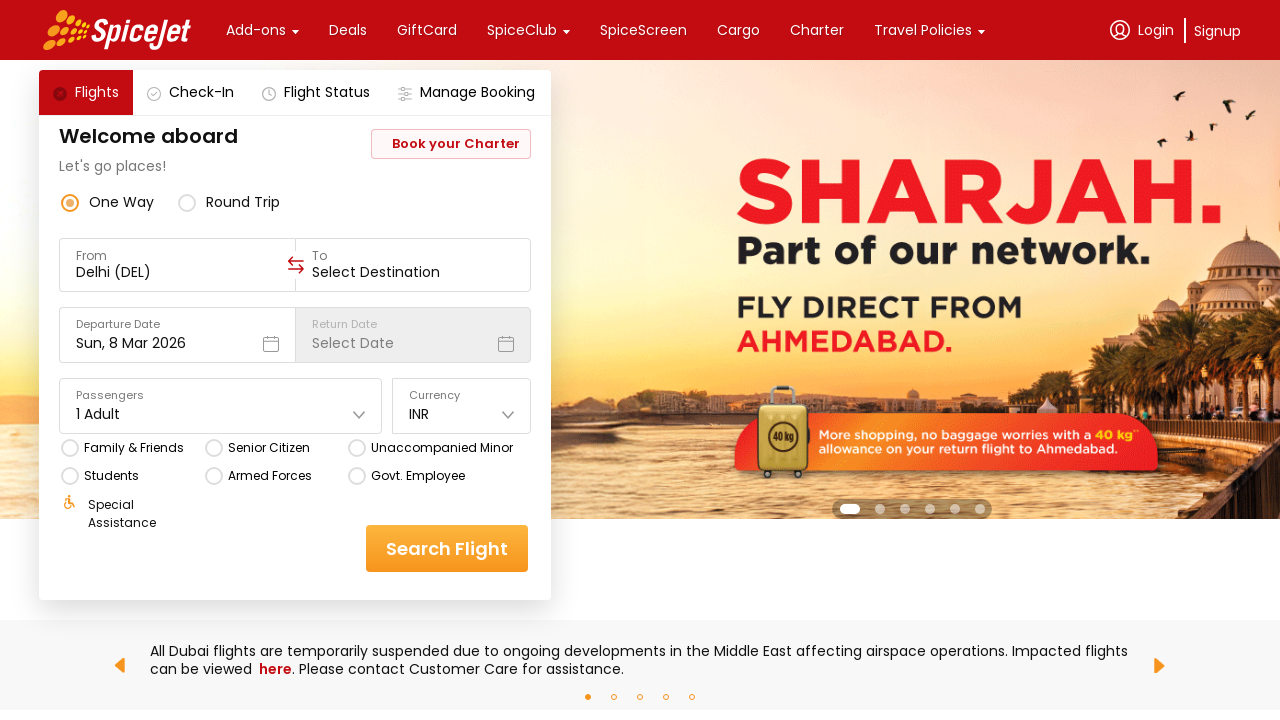

Body element is visible, page fully loaded
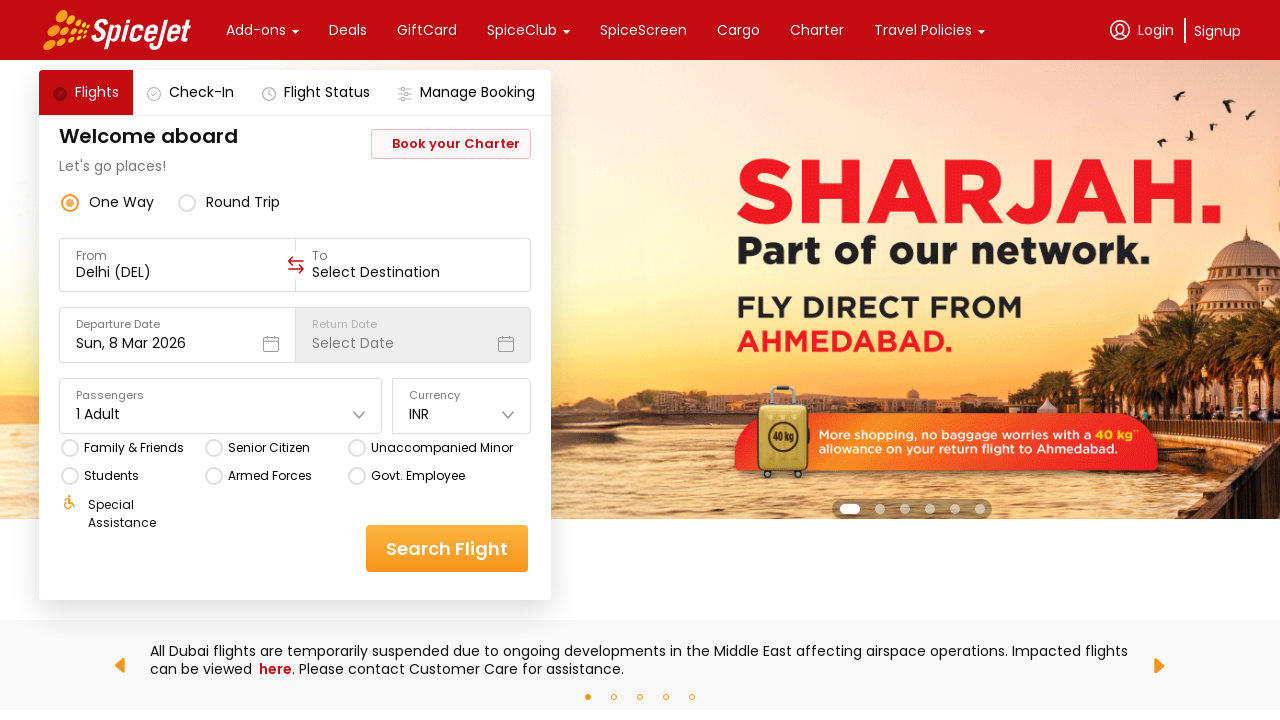

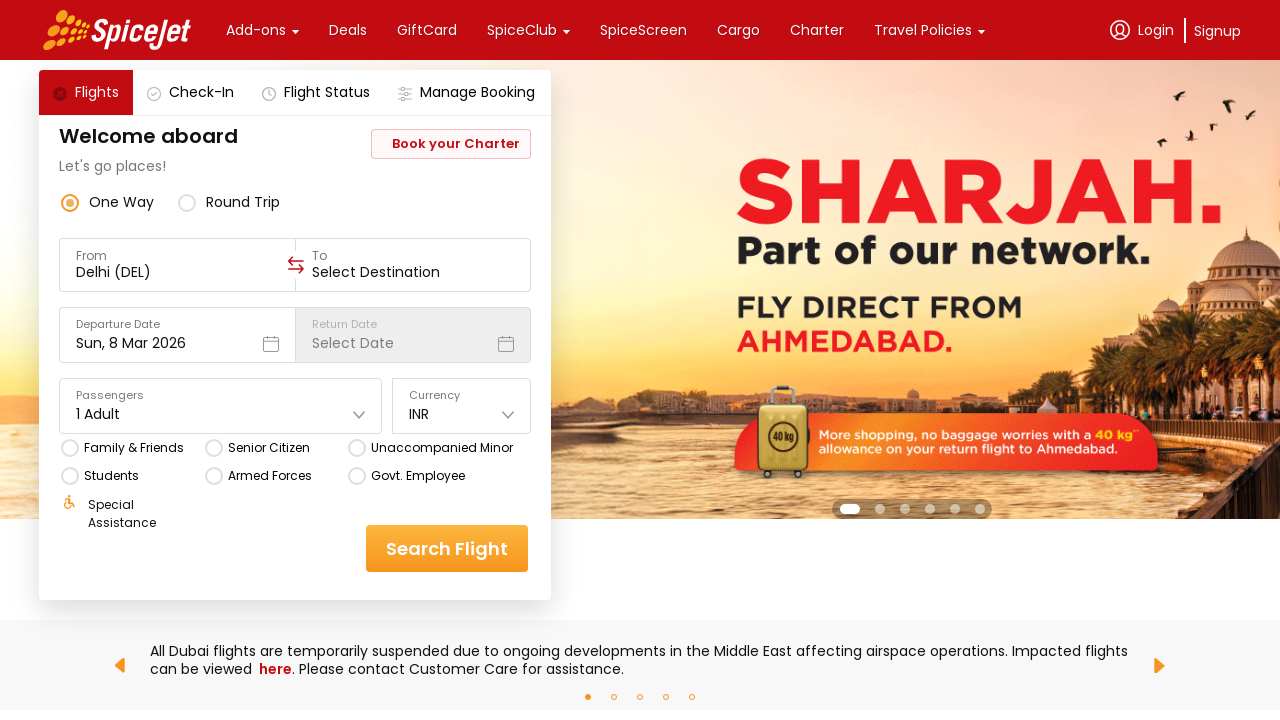